Tests dynamic controls functionality by clicking a checkbox, removing it, enabling a text input, entering text, and then disabling it - verifying status messages at each step.

Starting URL: https://the-internet.herokuapp.com/dynamic_controls

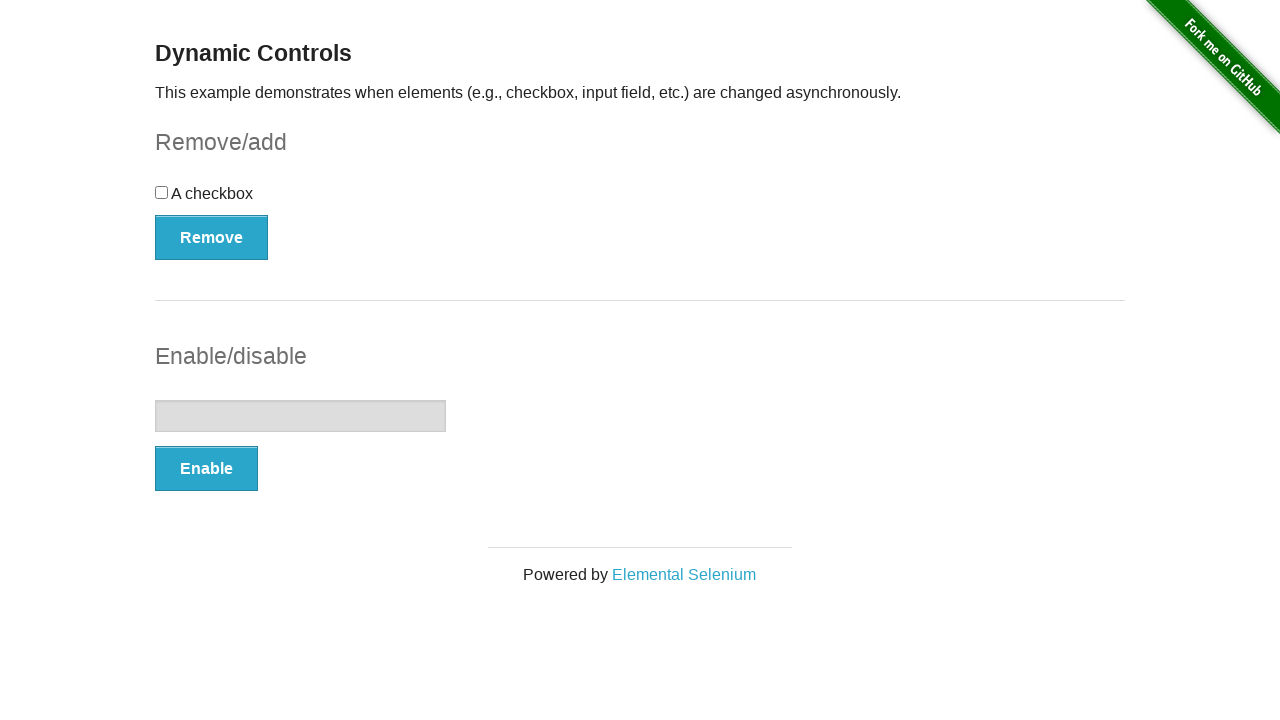

Clicked the checkbox at (162, 192) on input[type='checkbox']
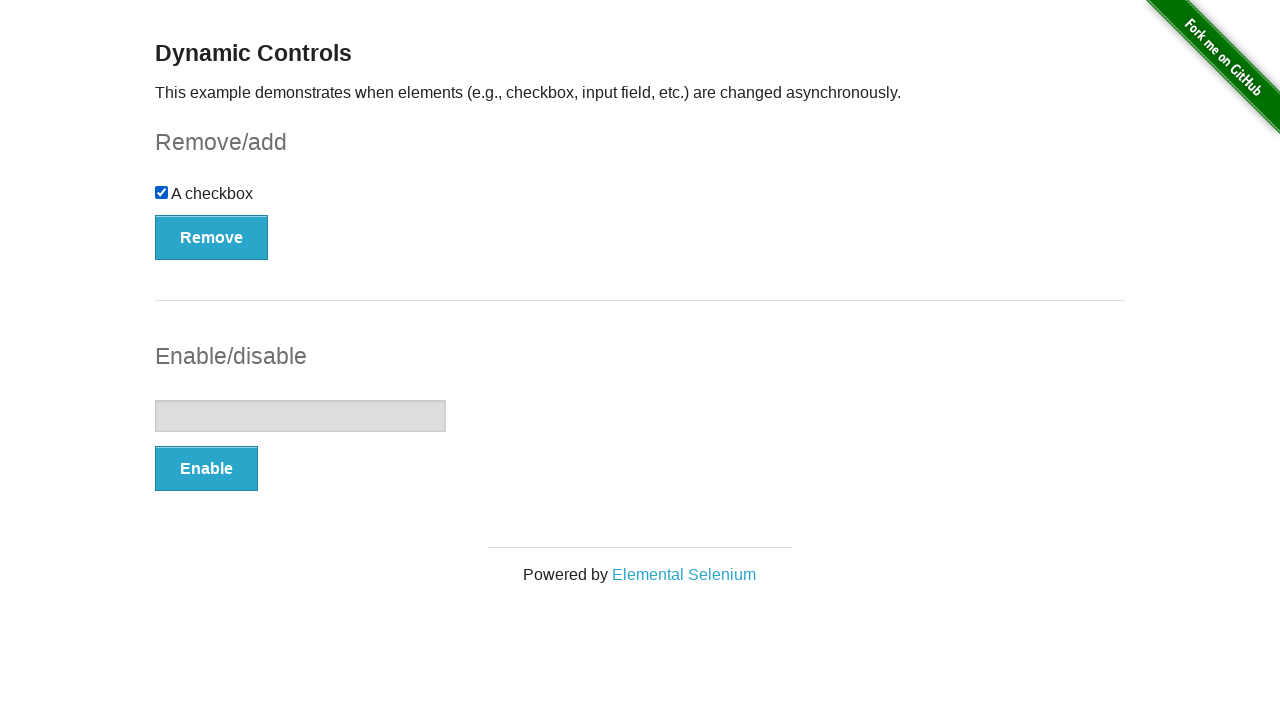

Clicked the Remove button at (212, 237) on xpath=//button[contains(text(), 'Remove')]
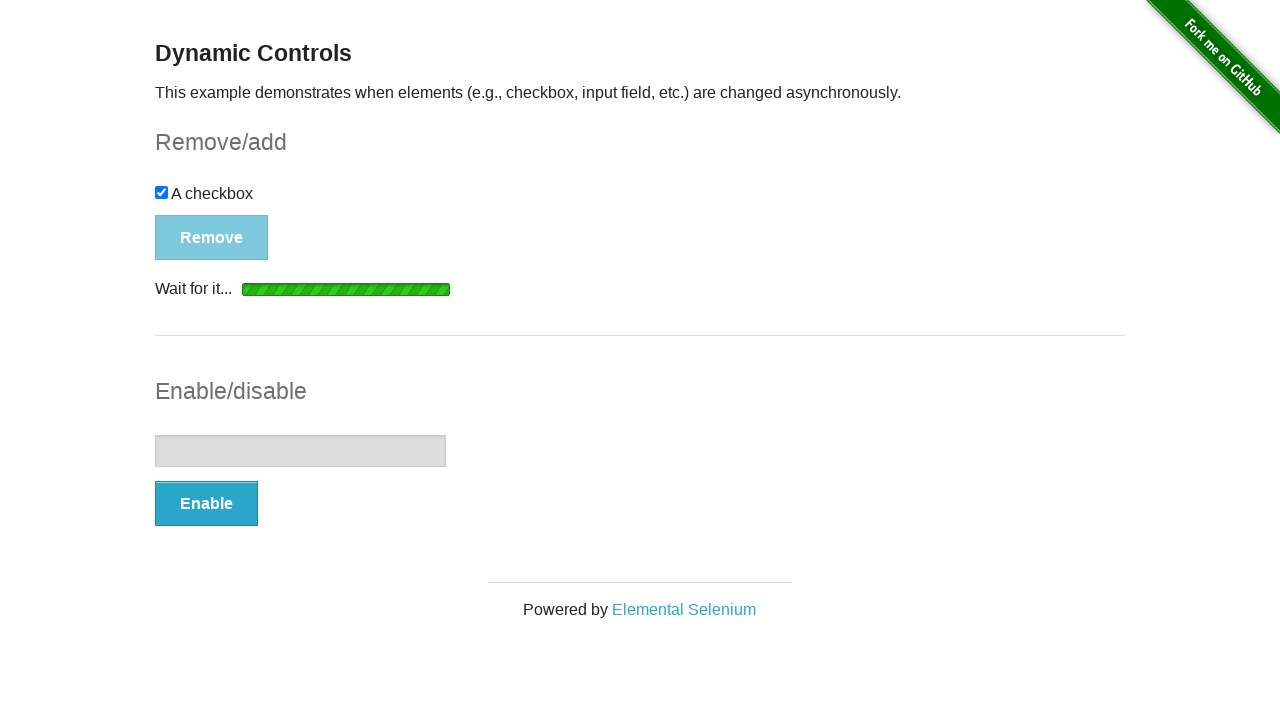

Confirmed checkbox removal message appeared
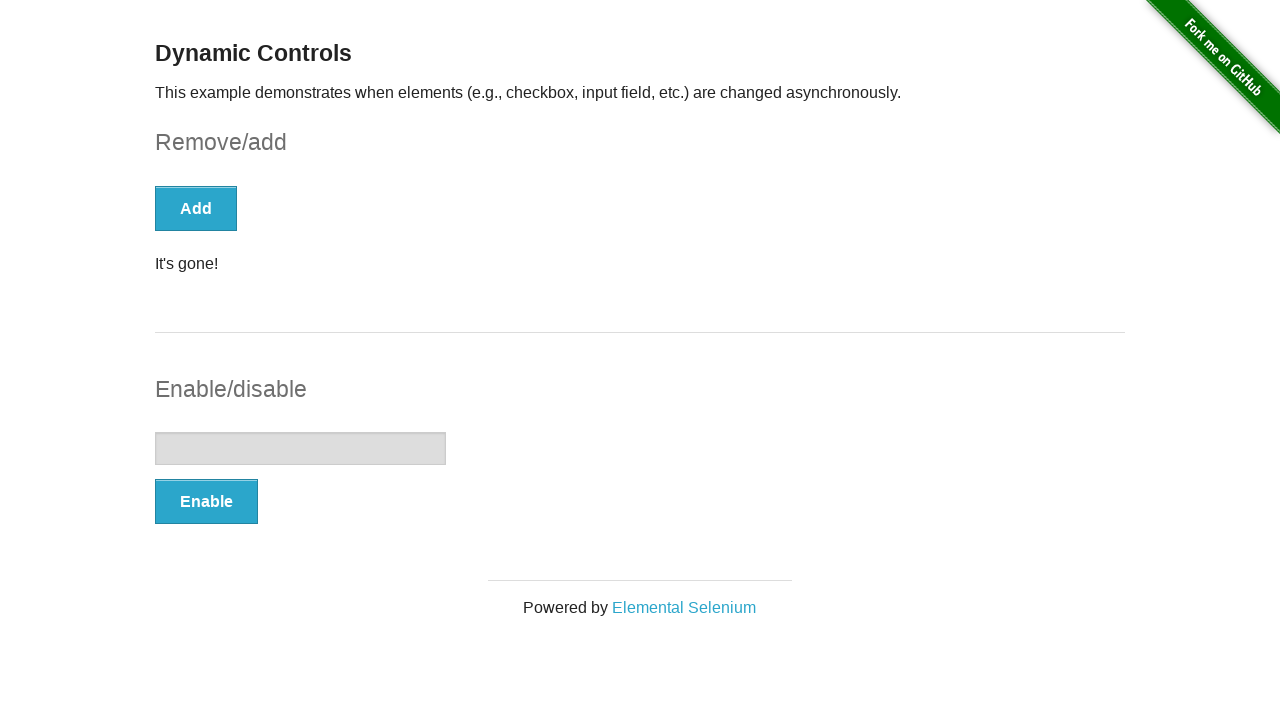

Clicked the Enable button to enable text input at (206, 501) on xpath=//button[contains(text(),'Enable')]
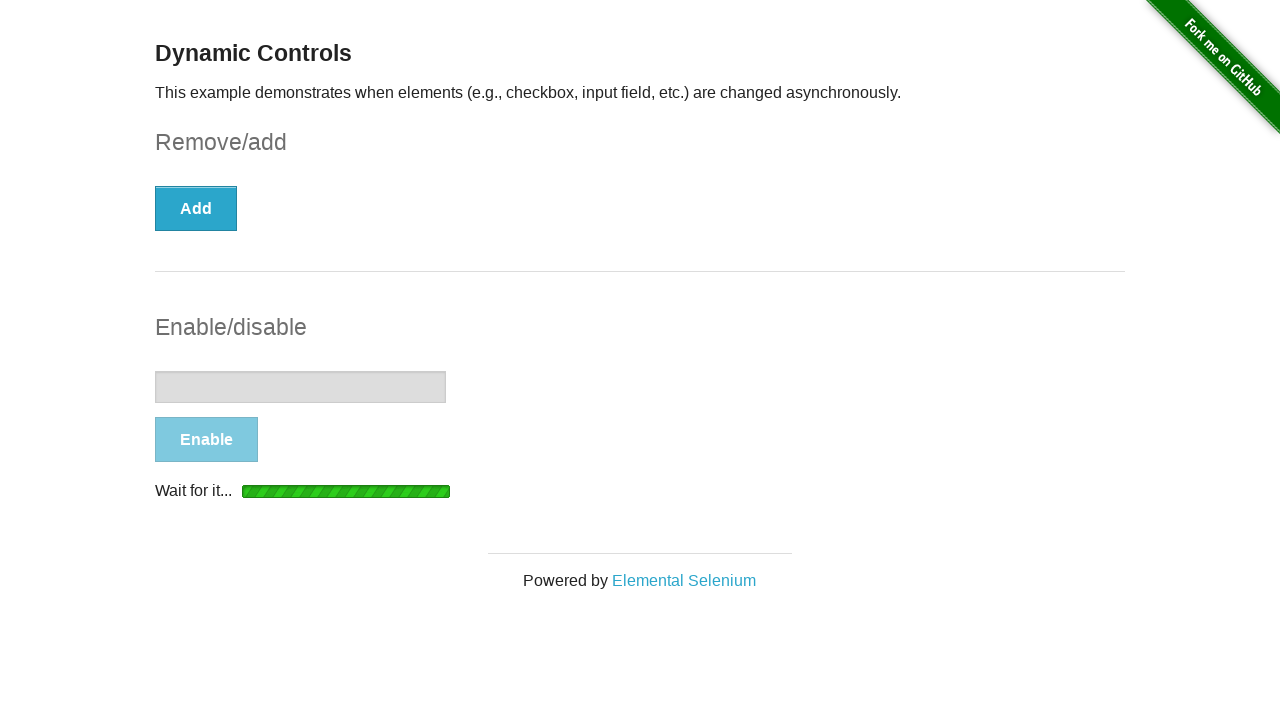

Confirmed text input enabled message appeared
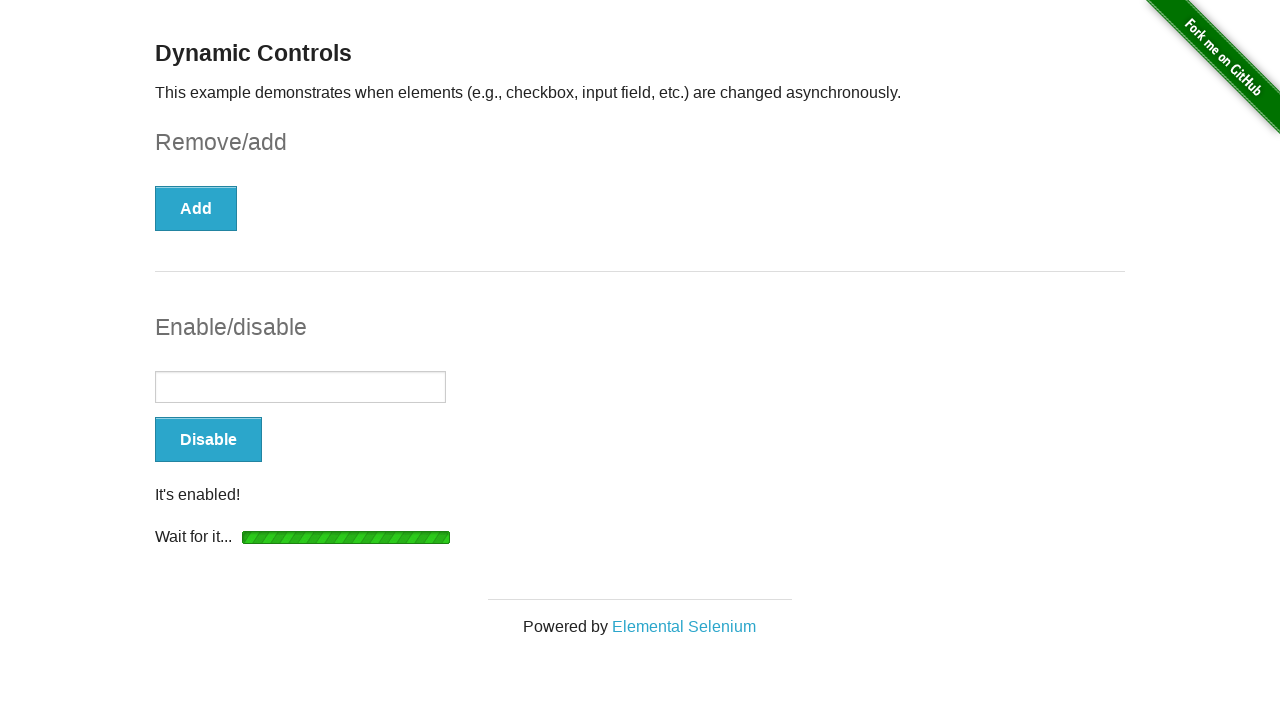

Entered 'Enter' text into the text input field on input[type='text']
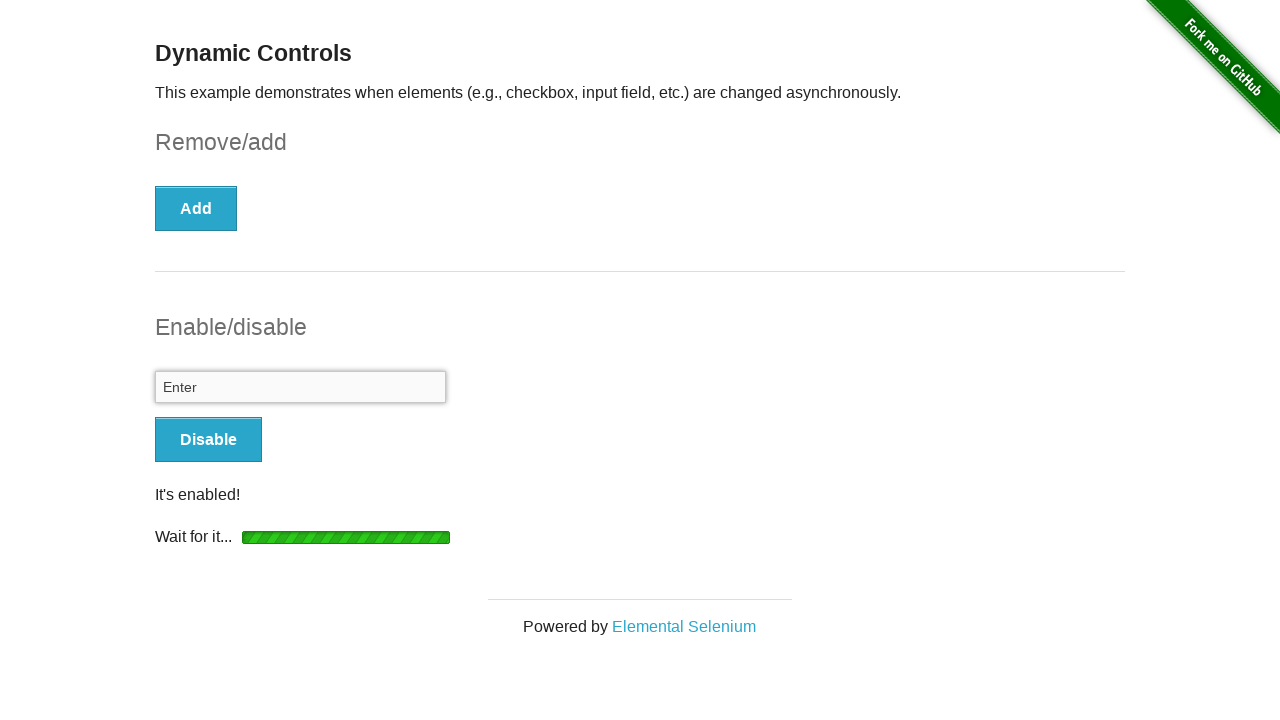

Disable button became visible
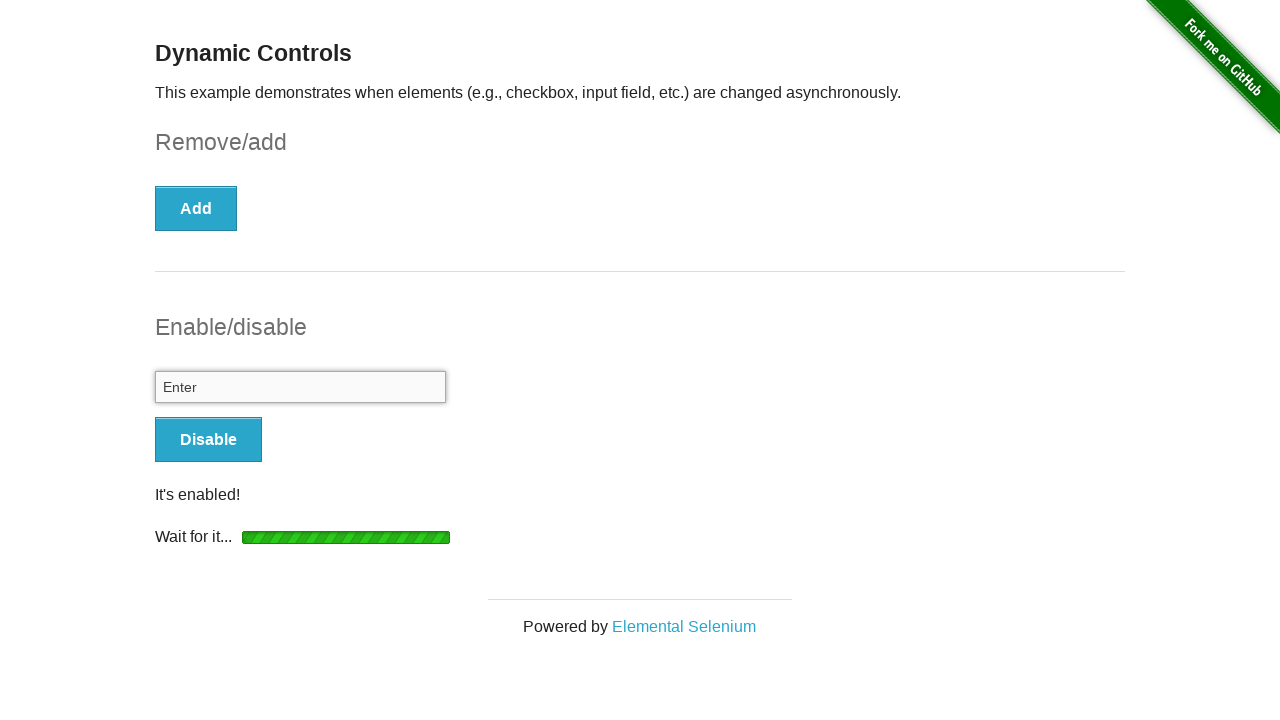

Clicked the Disable button to disable text input at (208, 440) on xpath=//button[contains(text(),'Disable')]
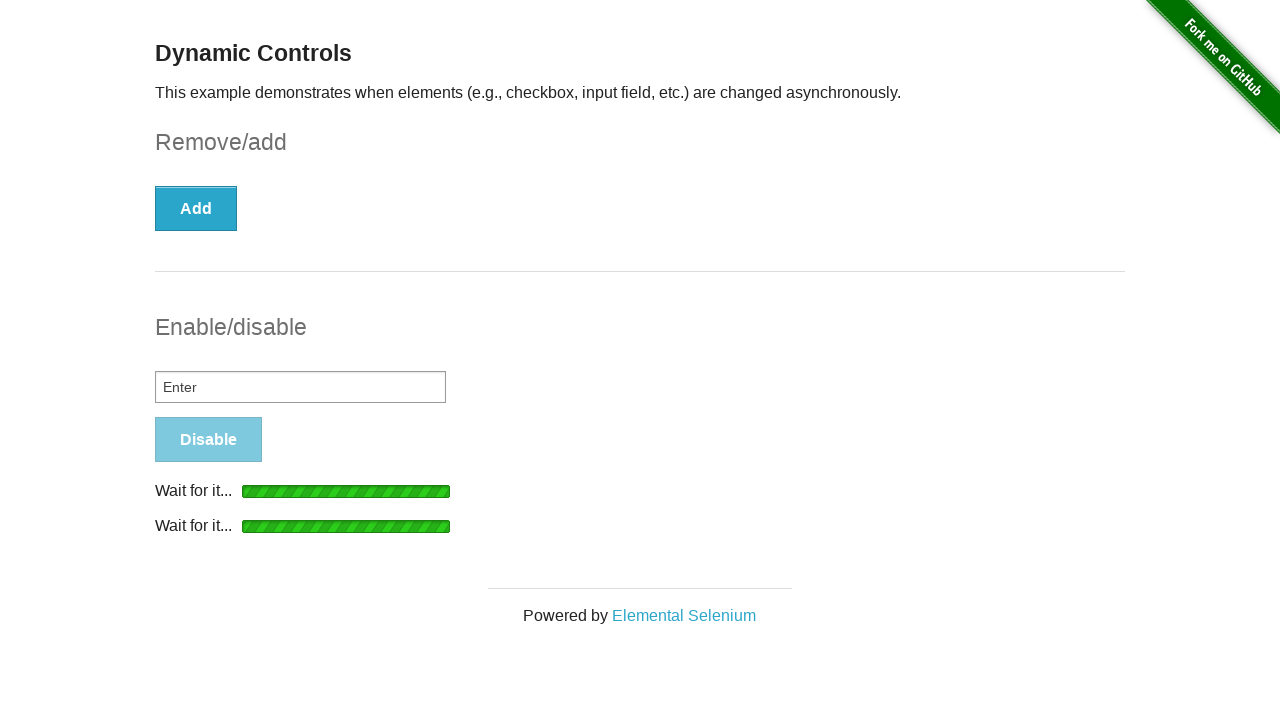

Confirmed text input disabled message appeared
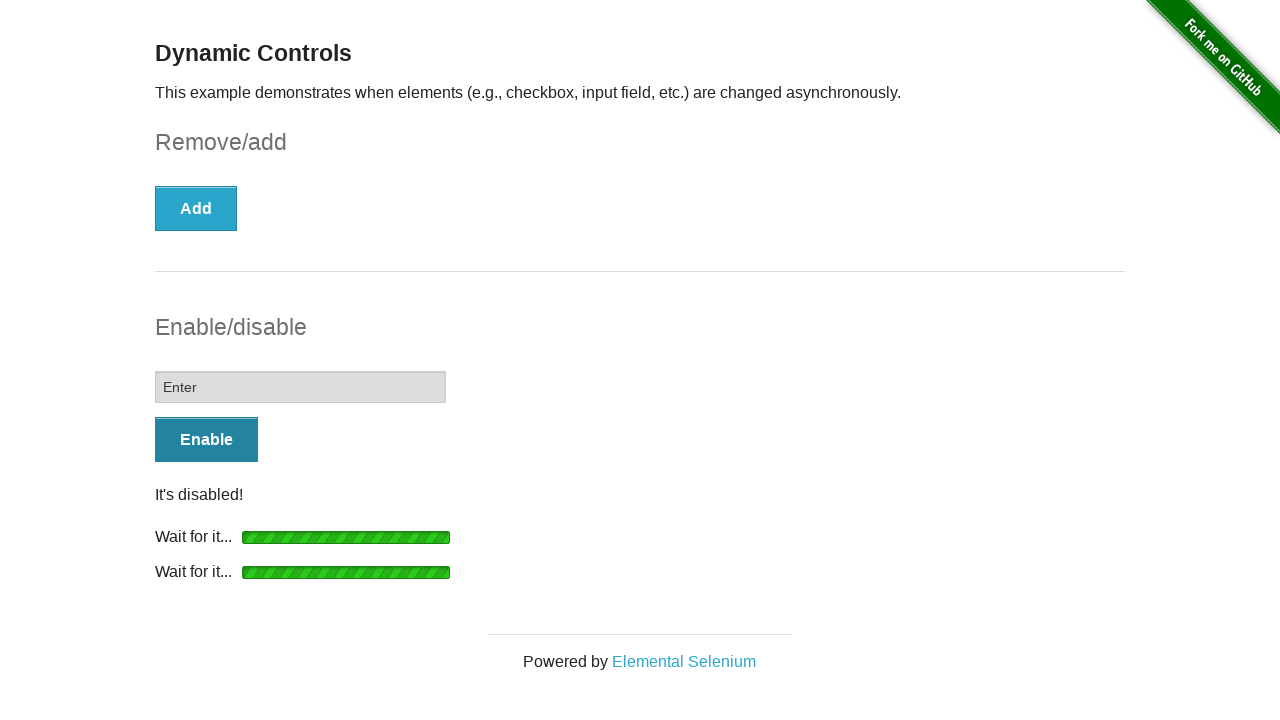

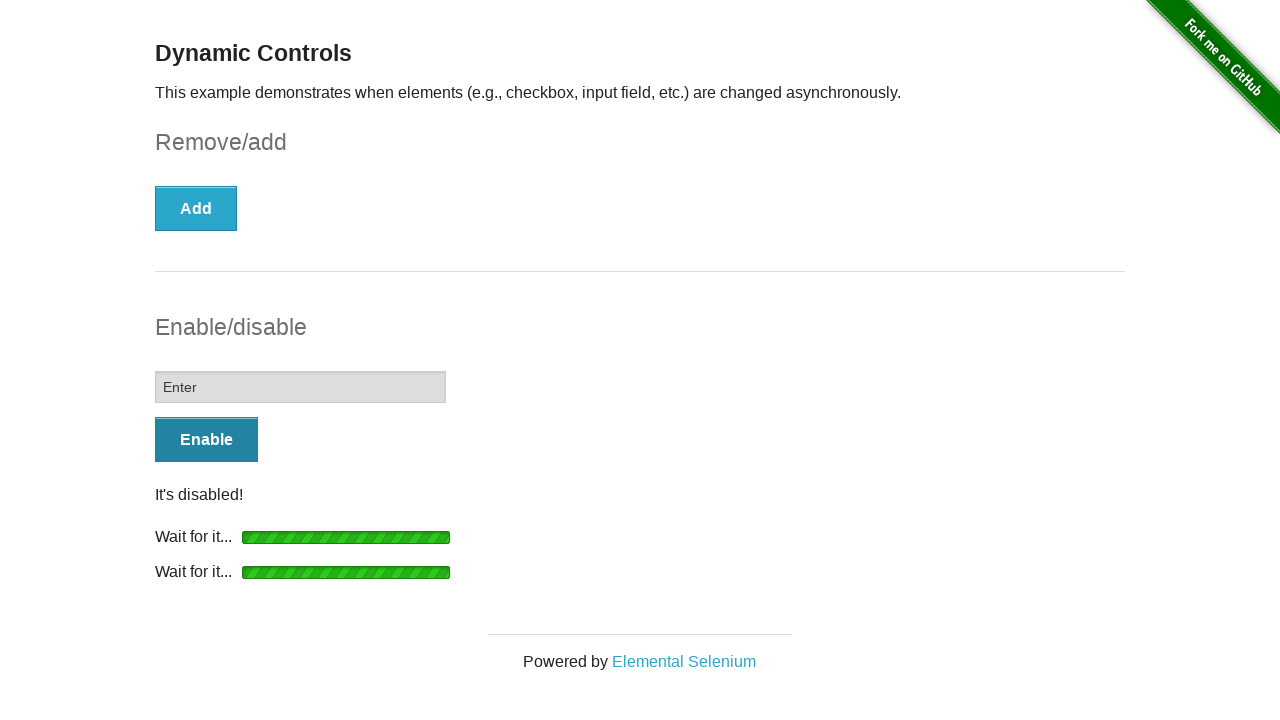